Tests XPath selectors on a contact form by filling a user input field and then clearing it

Starting URL: https://www.mycontactform.com/

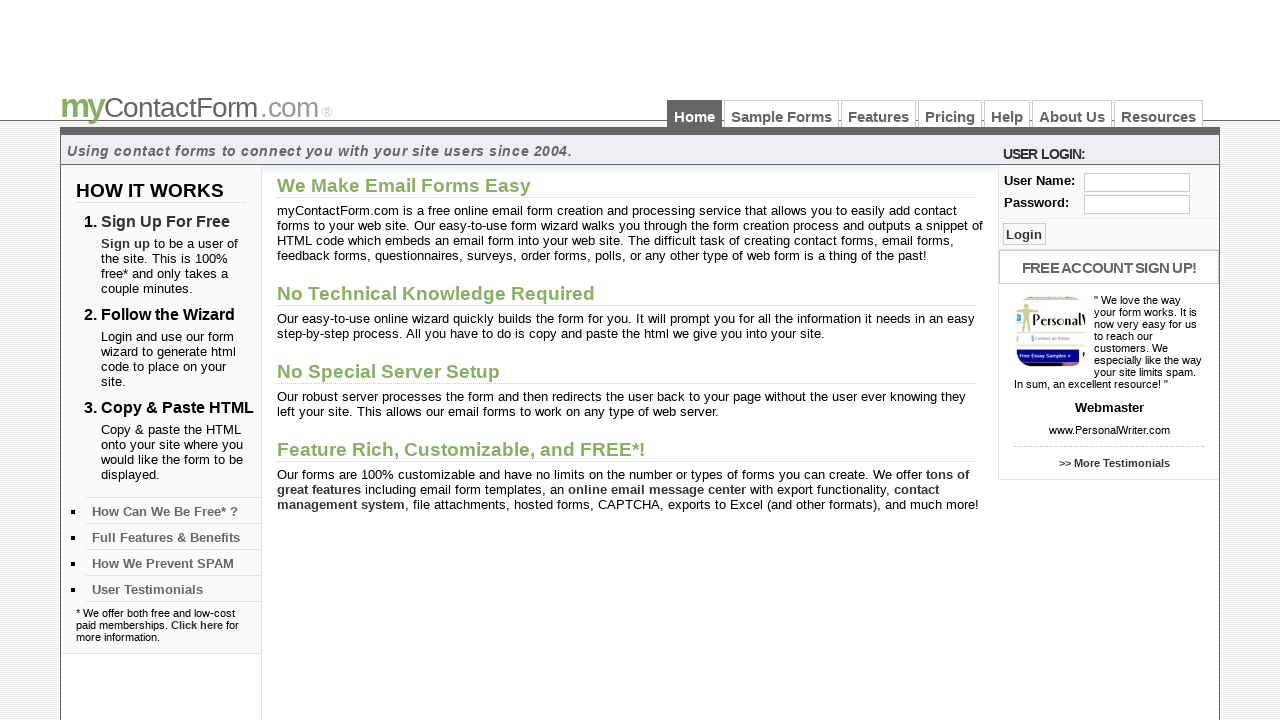

Filled user input field with 'Nagaraju' on input#user
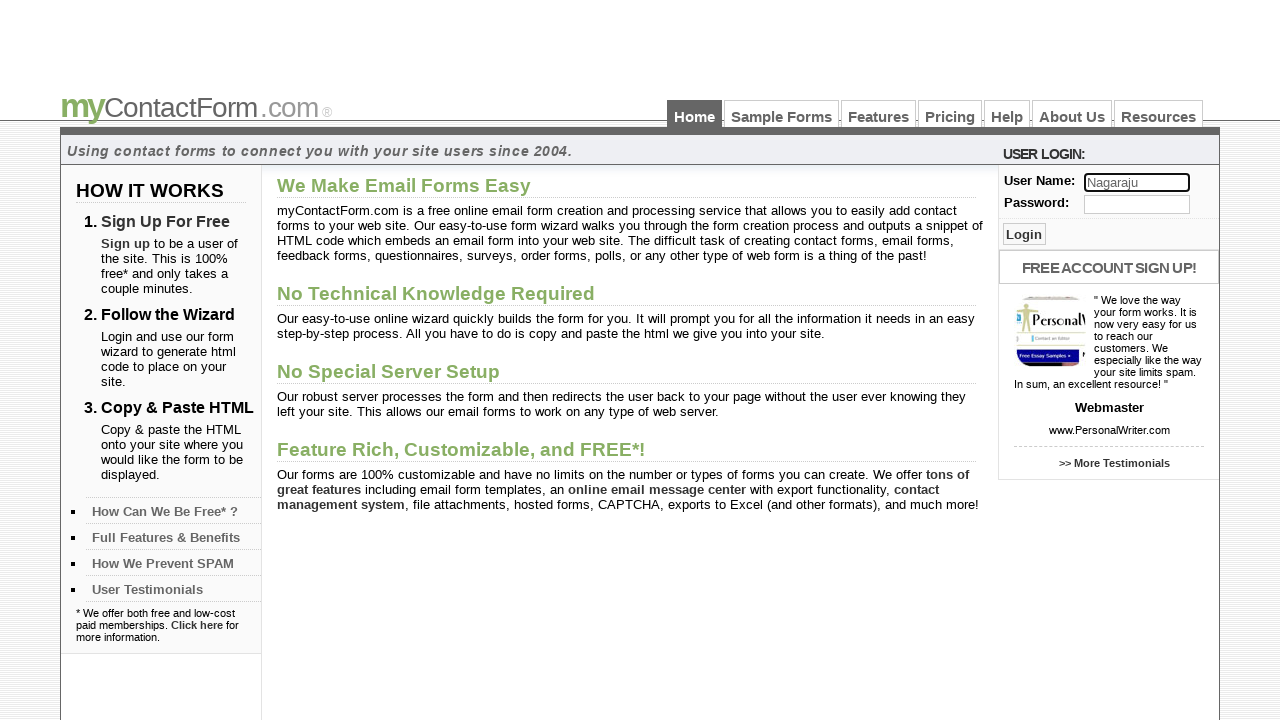

Waited 1000ms to observe the input field
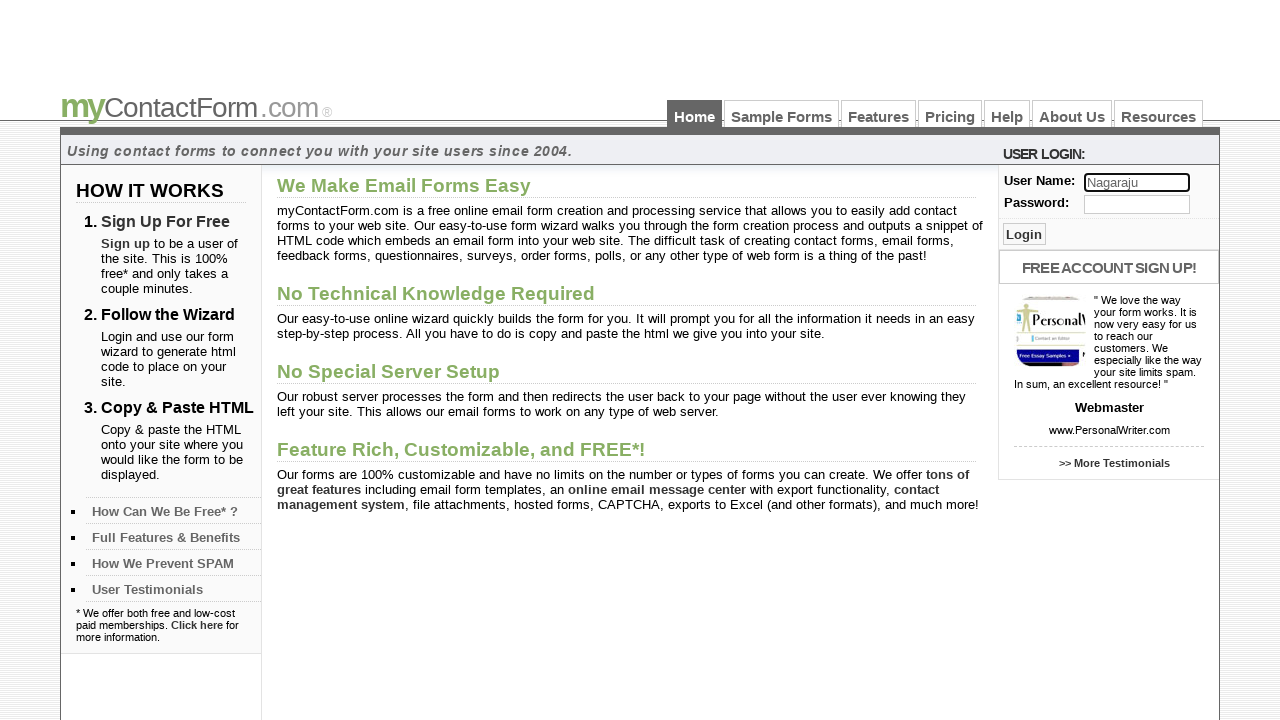

Cleared user input field on input#user
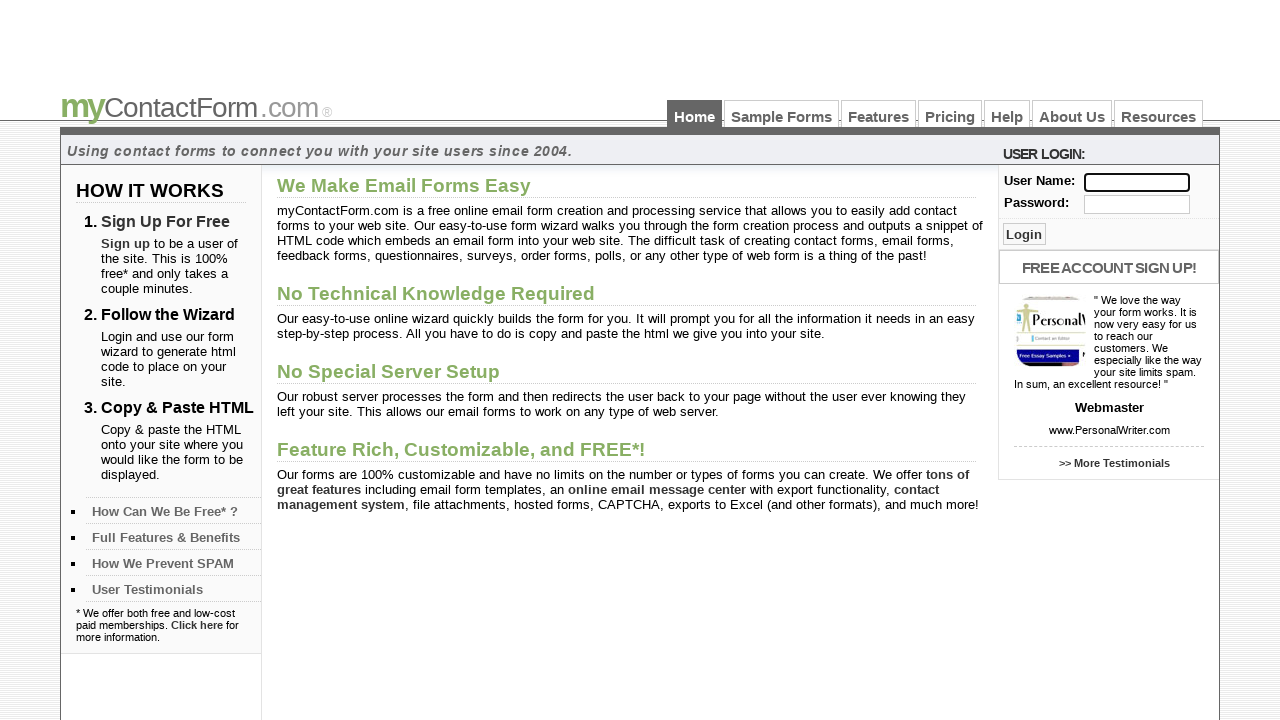

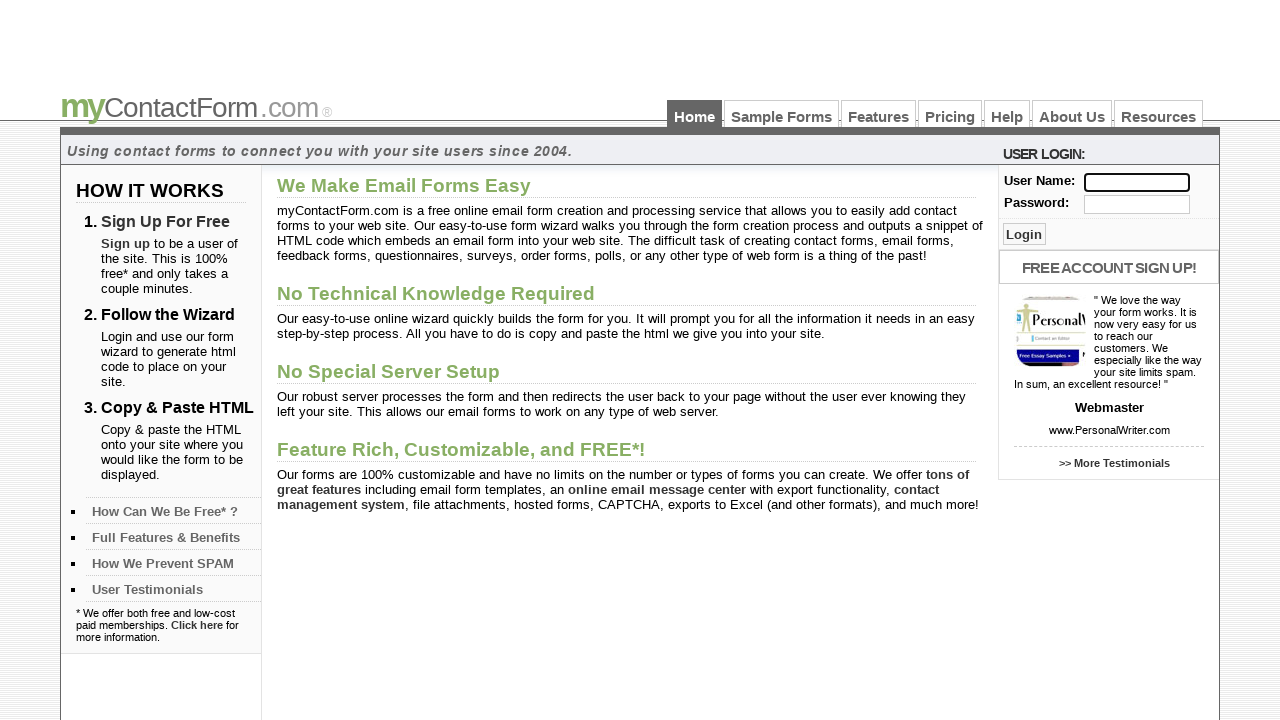